Tests dynamic content loading by clicking a start button and waiting for the hidden content to become visible, then verifying the displayed text.

Starting URL: https://the-internet.herokuapp.com/dynamic_loading/1

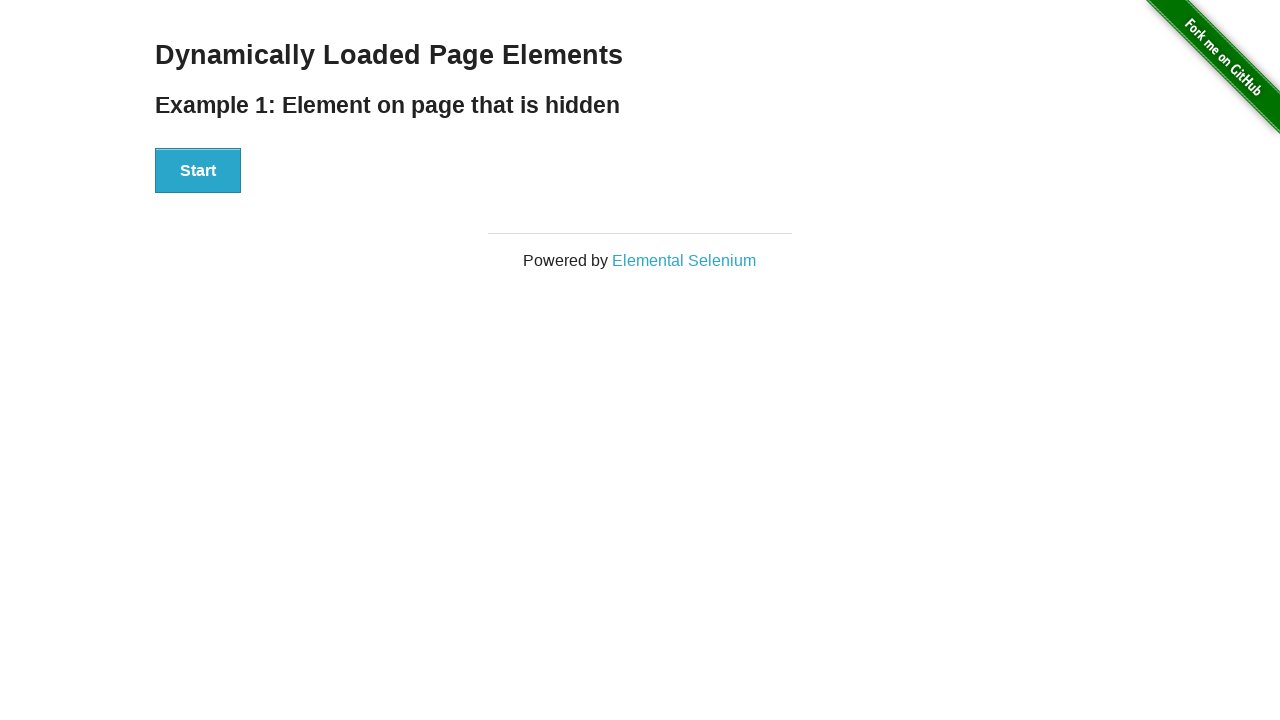

Clicked the start button to initiate dynamic content loading at (198, 171) on xpath=//div[@id='start']/button
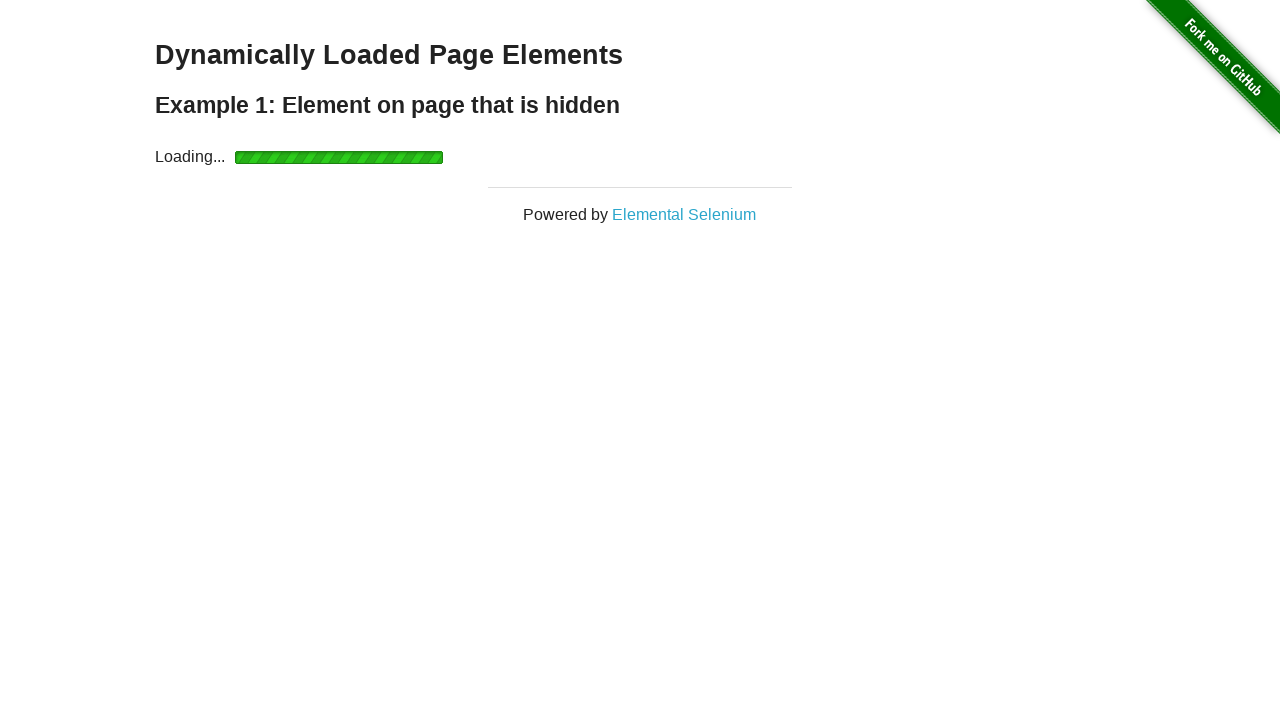

Waited for hidden content to become visible
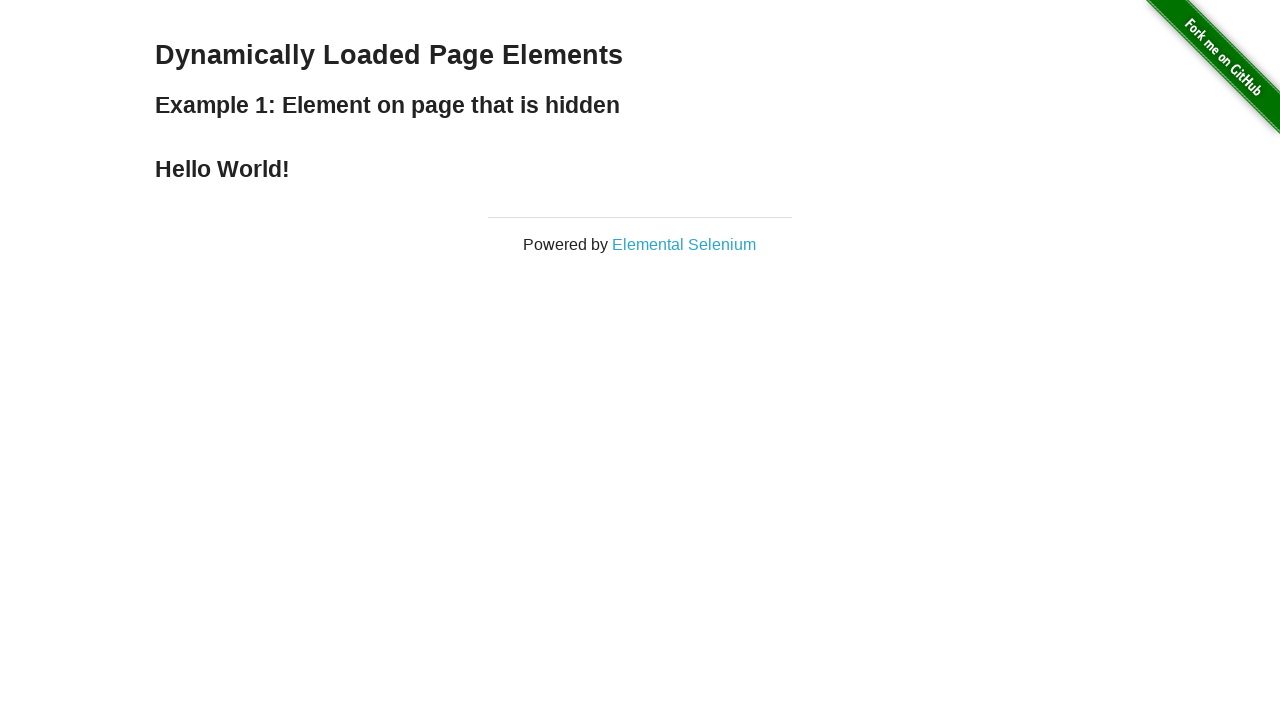

Retrieved displayed text: 'Hello World!'
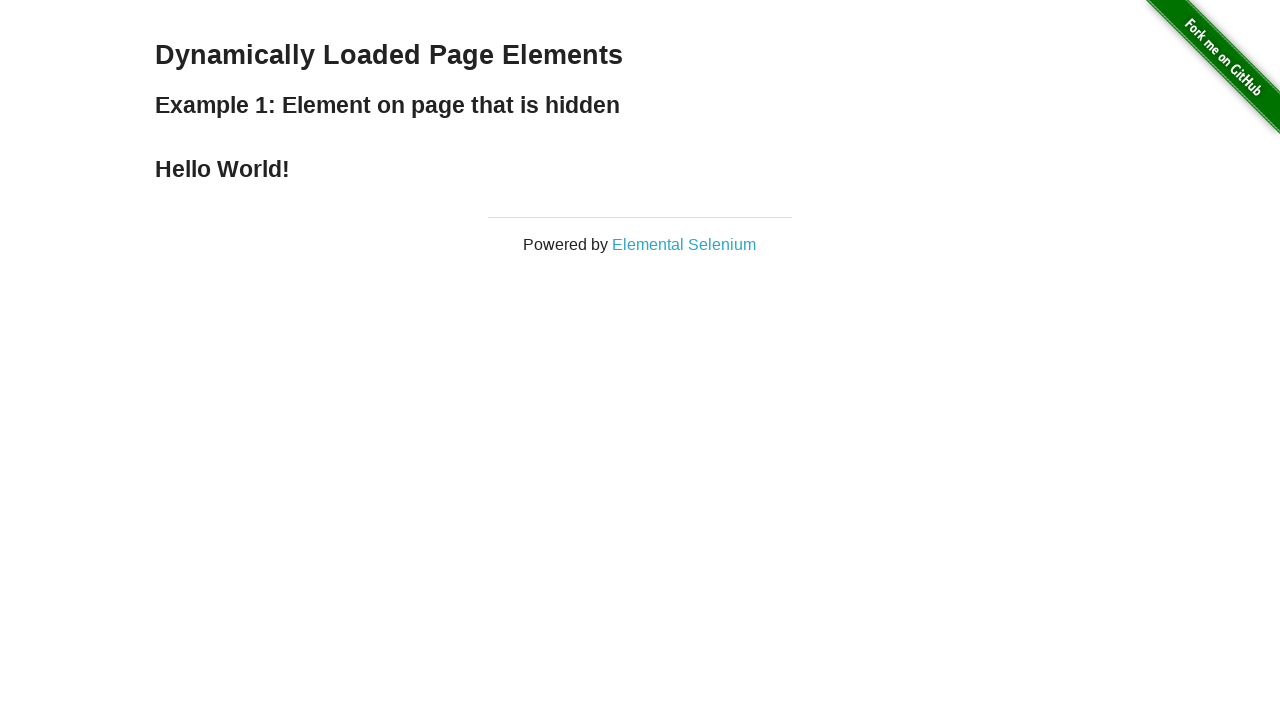

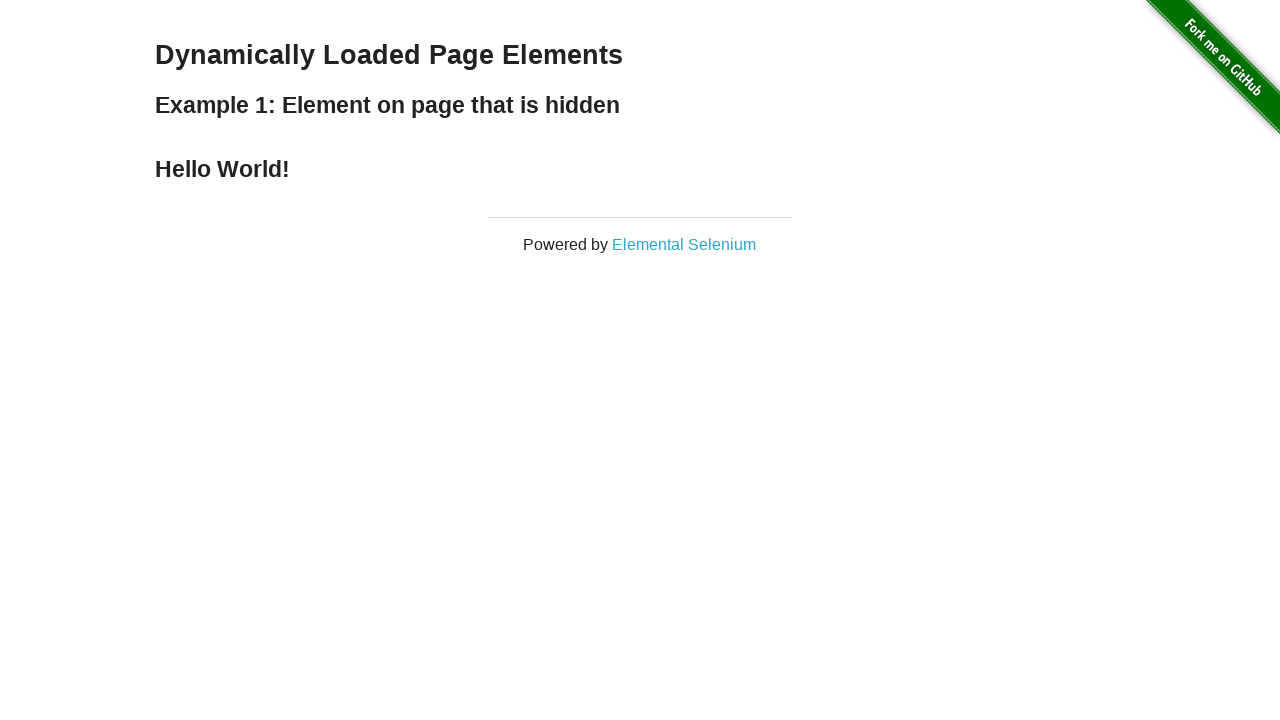